Tests drag and drop functionality on jQuery UI demo page by dragging an element and dropping it onto a target area within an iframe

Starting URL: https://jqueryui.com/droppable/

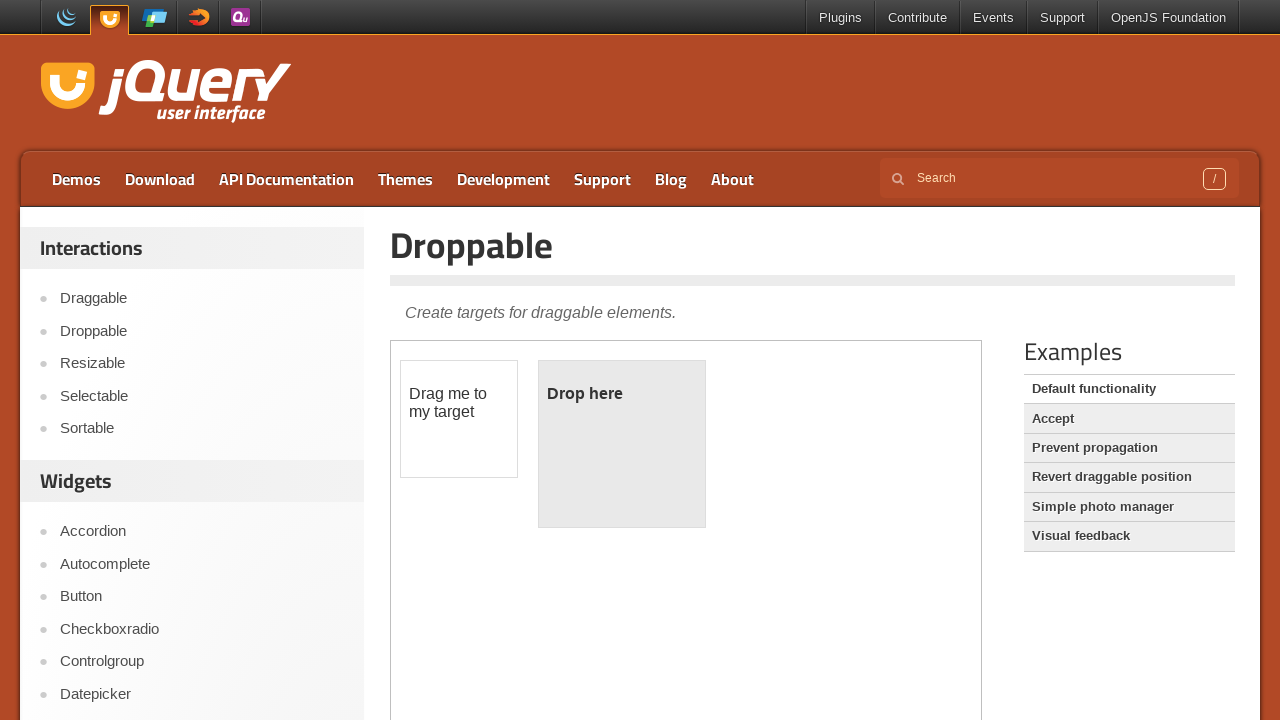

Verified page title is 'Droppable | jQuery UI'
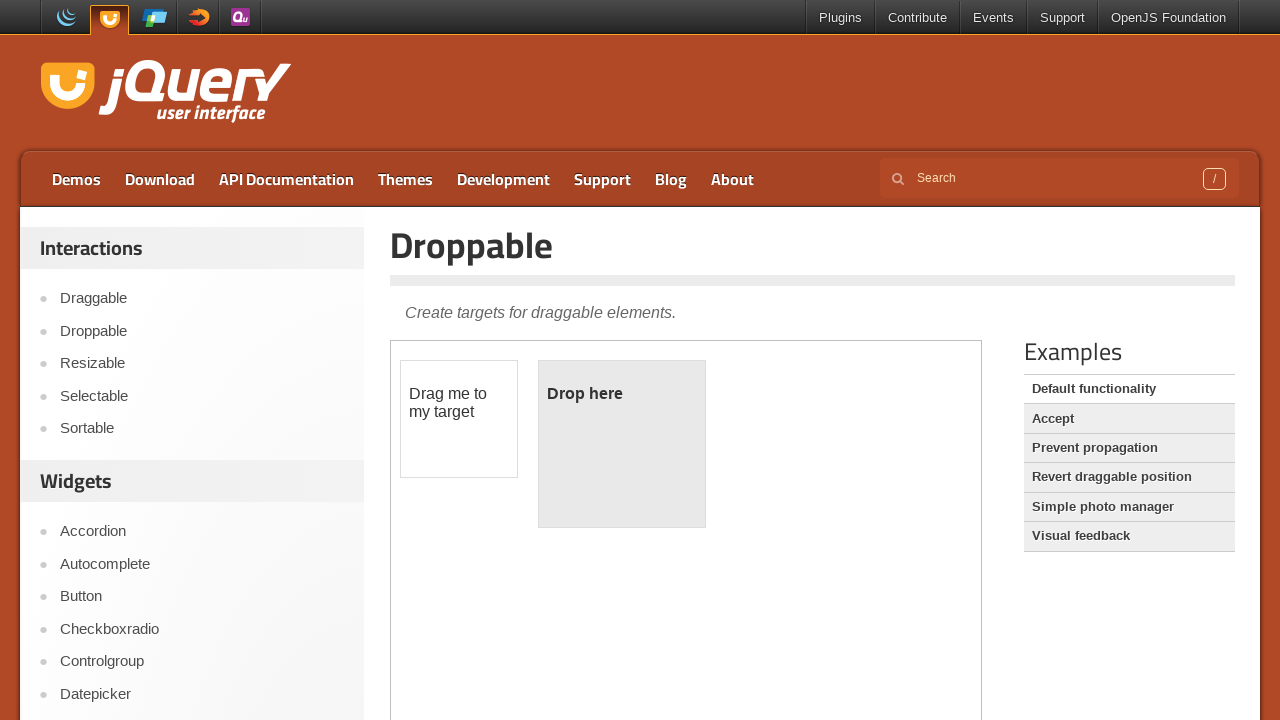

Located the iframe containing drag/drop demo
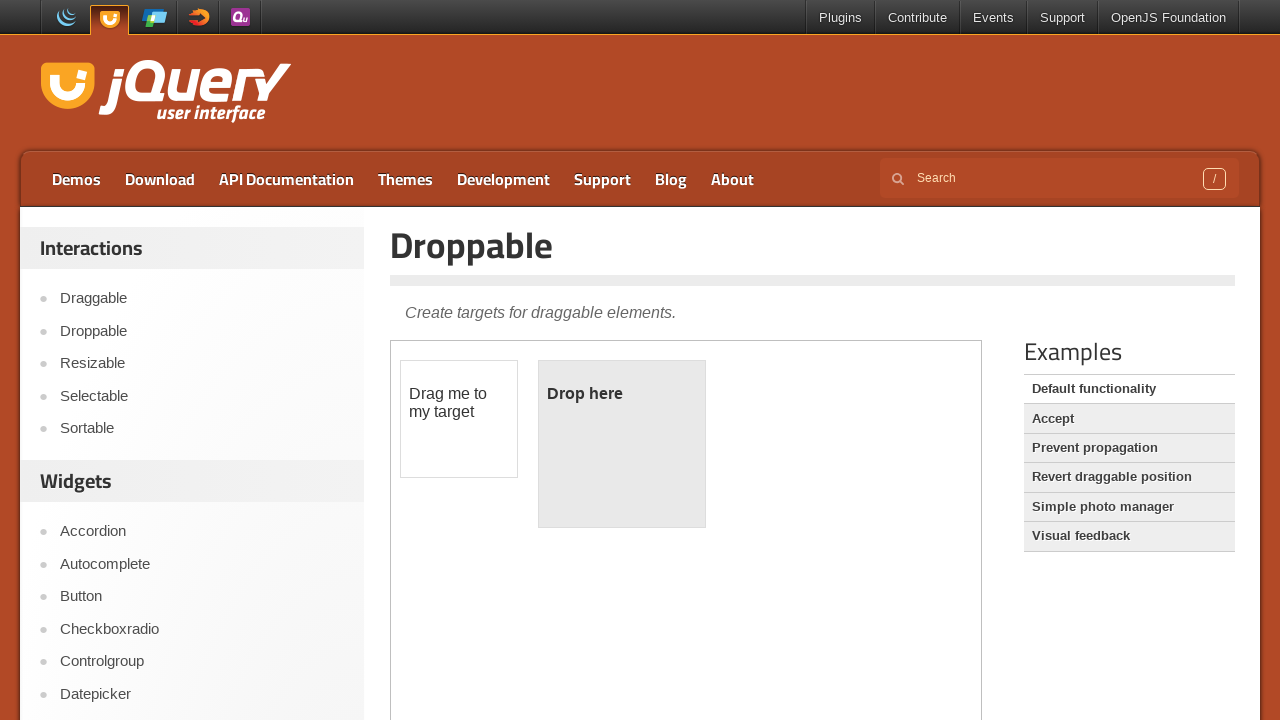

Located draggable element with id 'draggable'
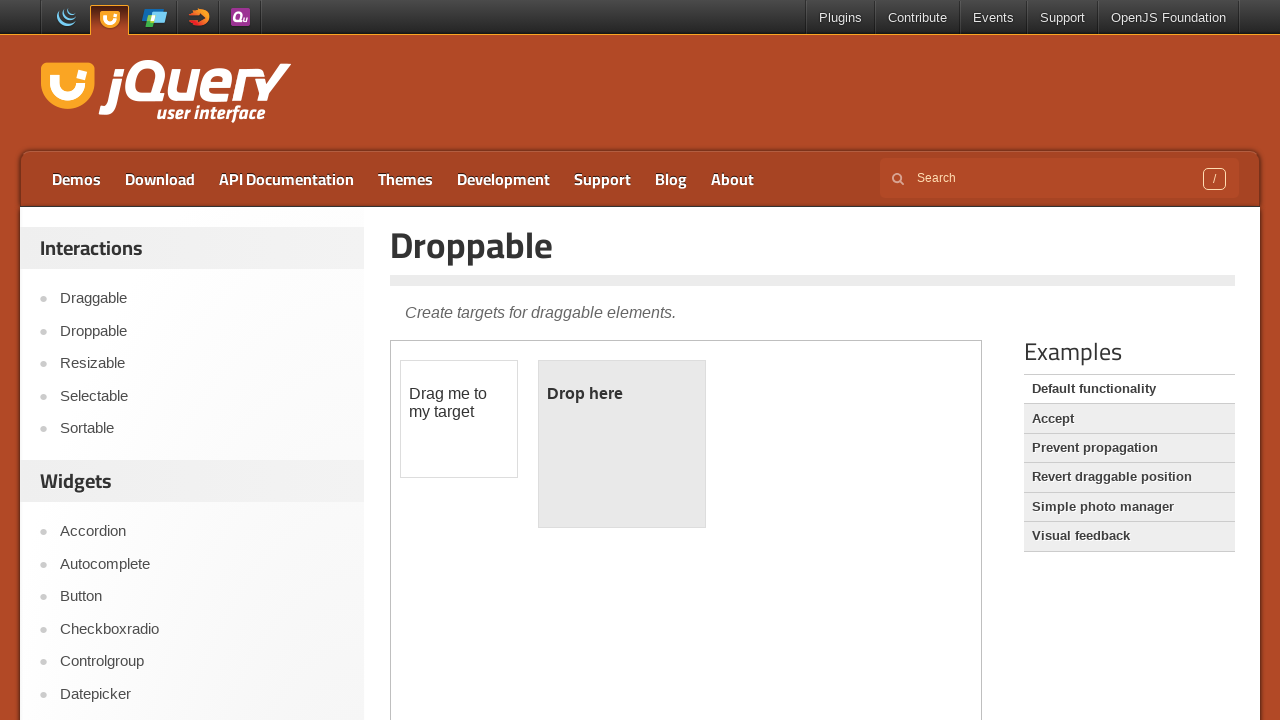

Located droppable target element with id 'droppable'
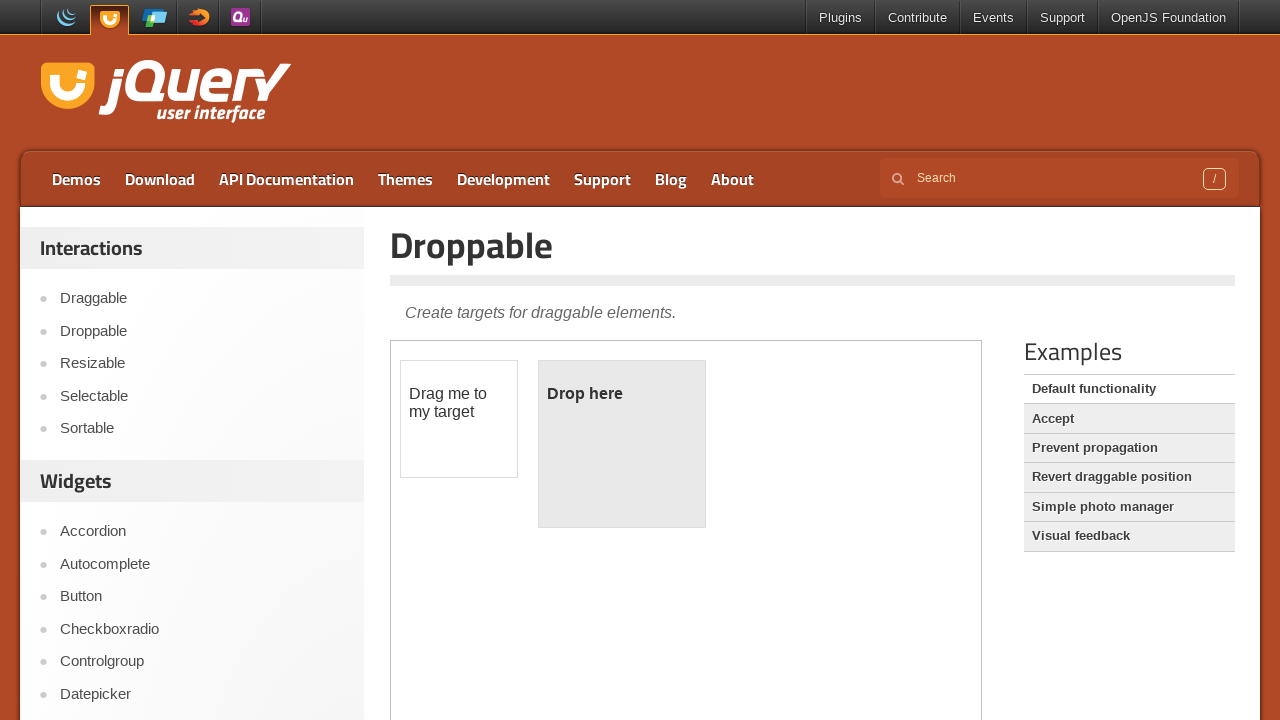

Dragged the draggable element and dropped it onto the droppable target at (622, 444)
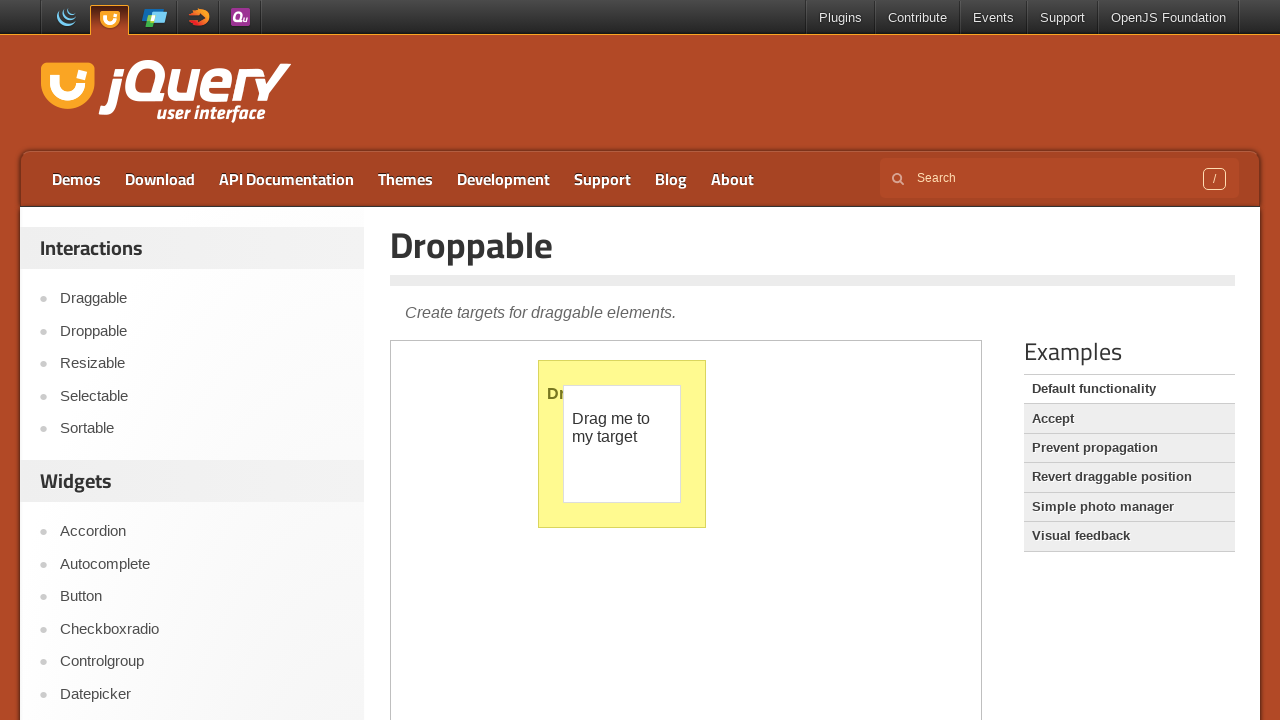

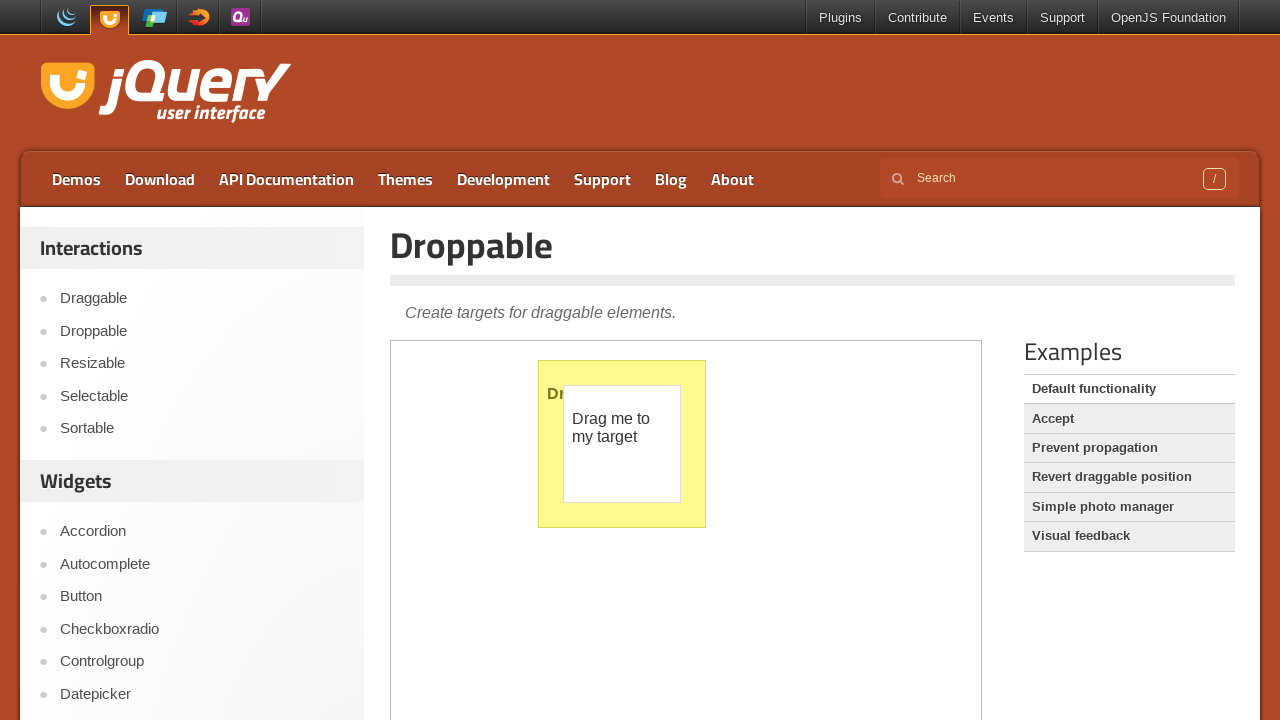